Fills out a complete web form including text fields, radio buttons, checkboxes, dropdown selection, and date picker, then submits the form

Starting URL: https://formy-project.herokuapp.com/form

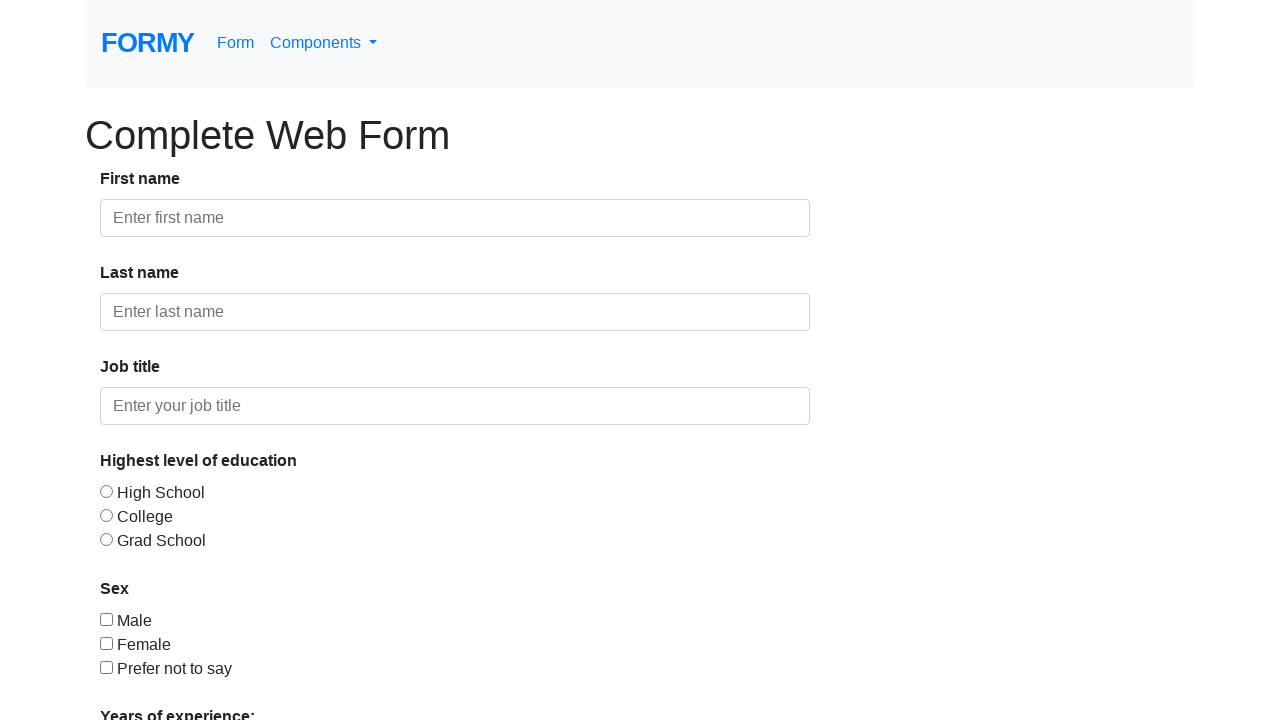

Filled in first name field with 'Juara' on #first-name
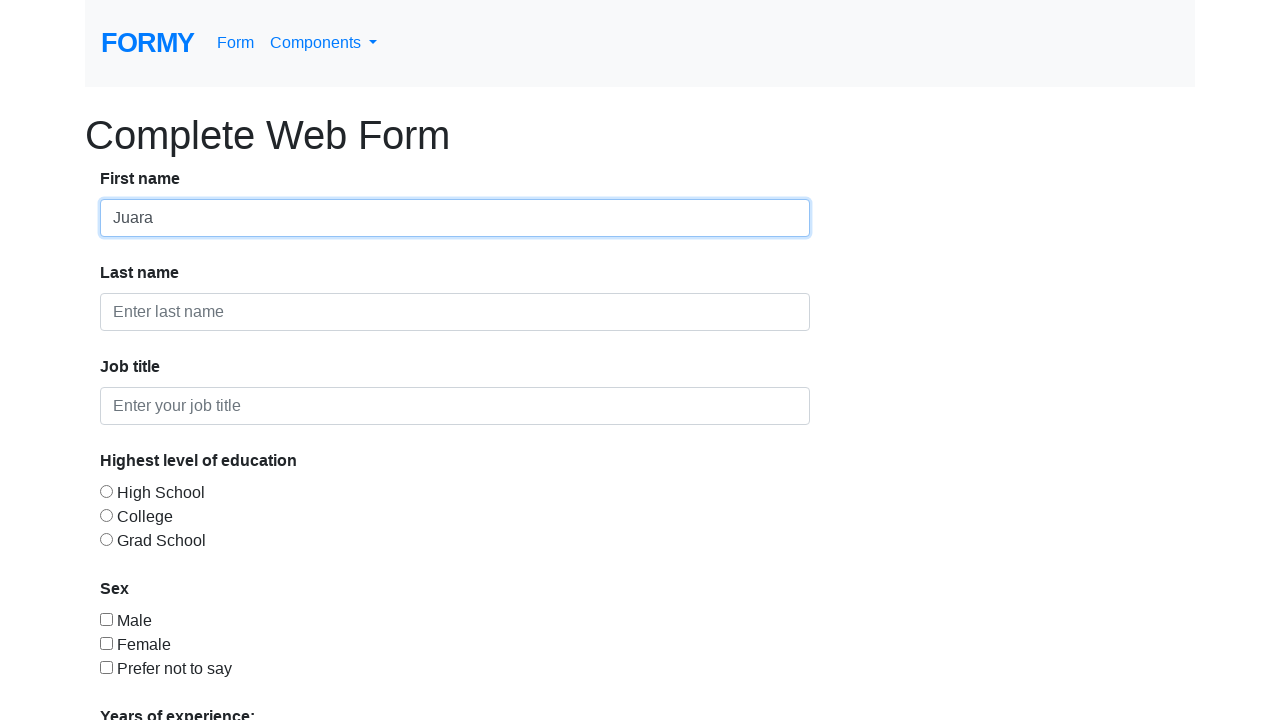

Filled in last name field with 'Coding' on #last-name
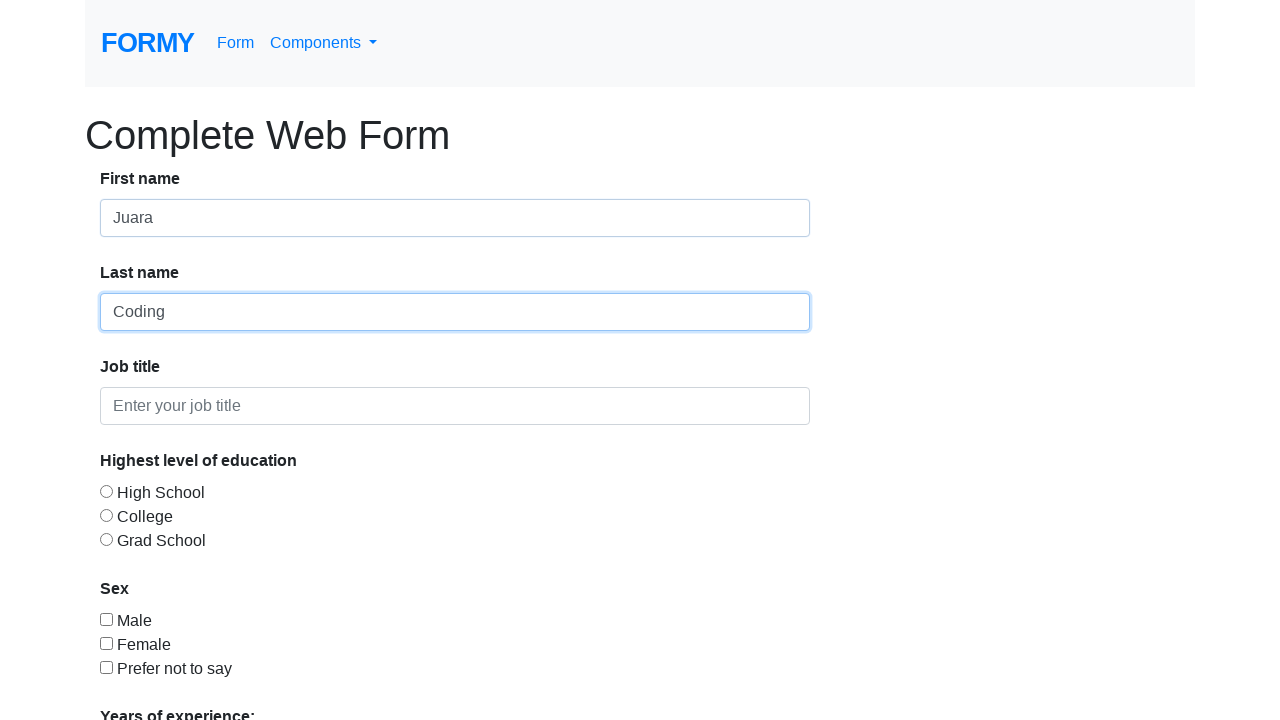

Filled in job title field with 'Programmer' on #job-title
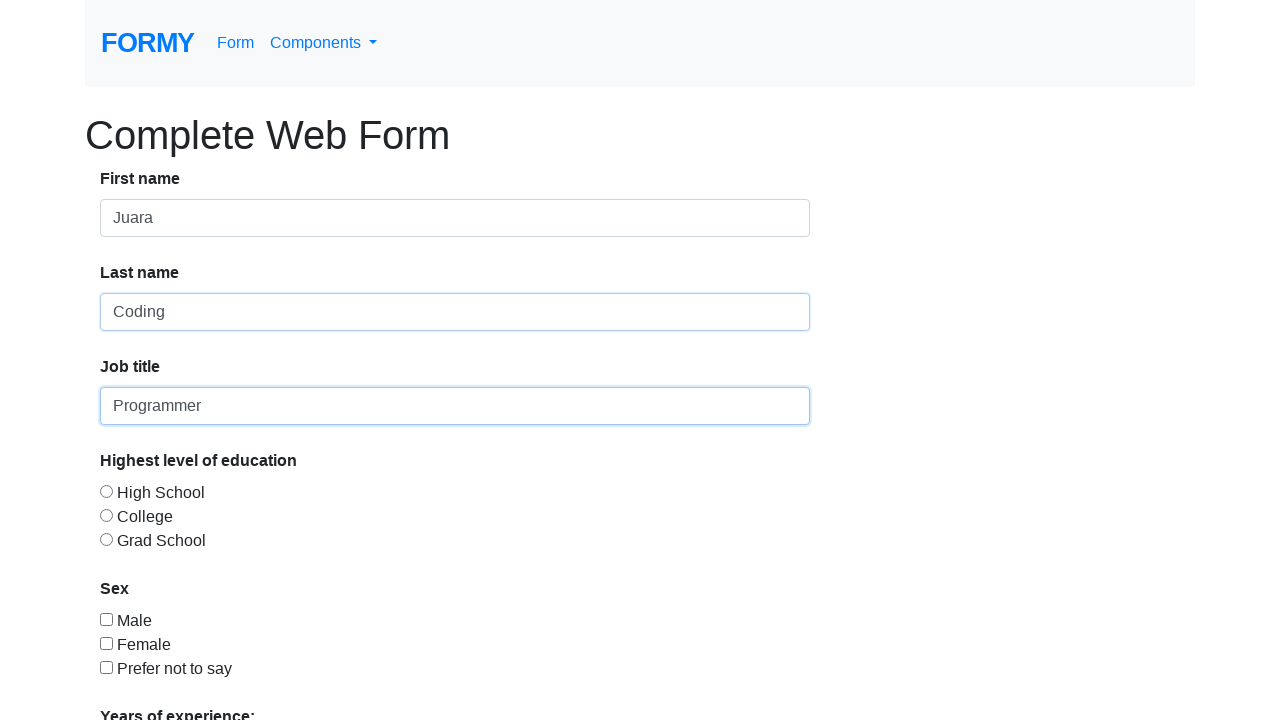

Selected radio button for education level at (106, 491) on #radio-button-1
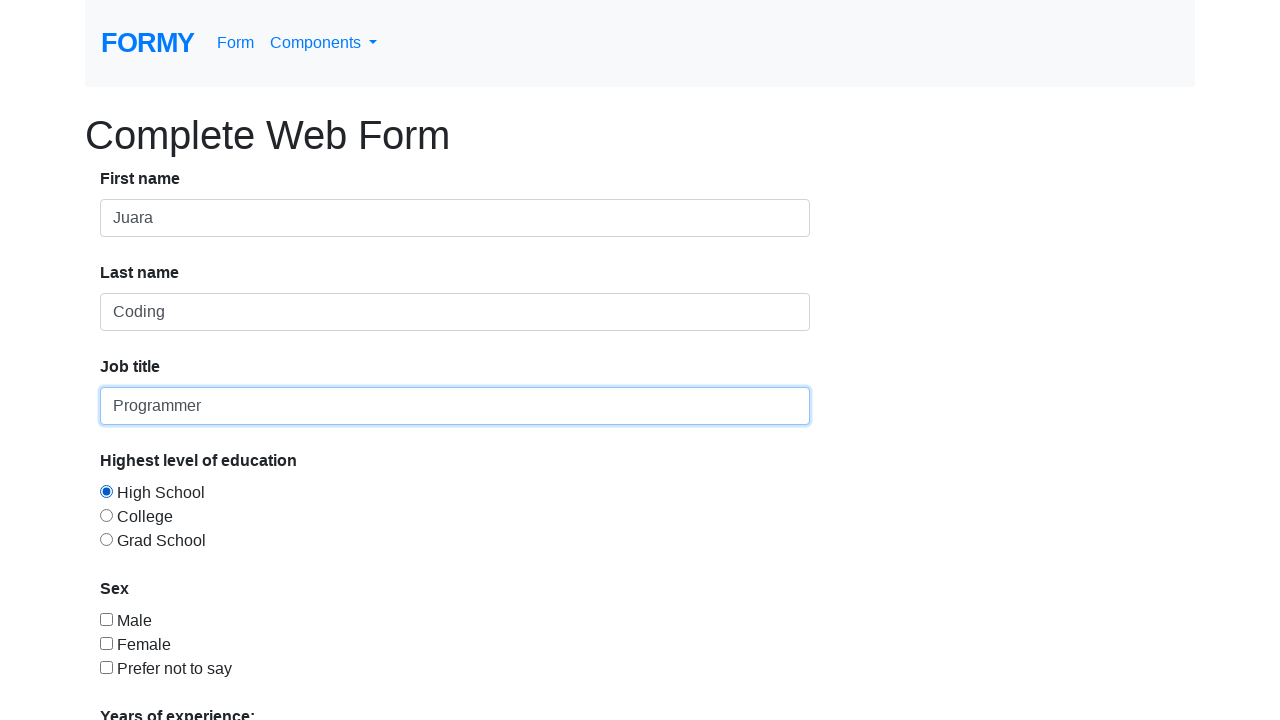

Selected checkbox for sex at (106, 619) on #checkbox-1
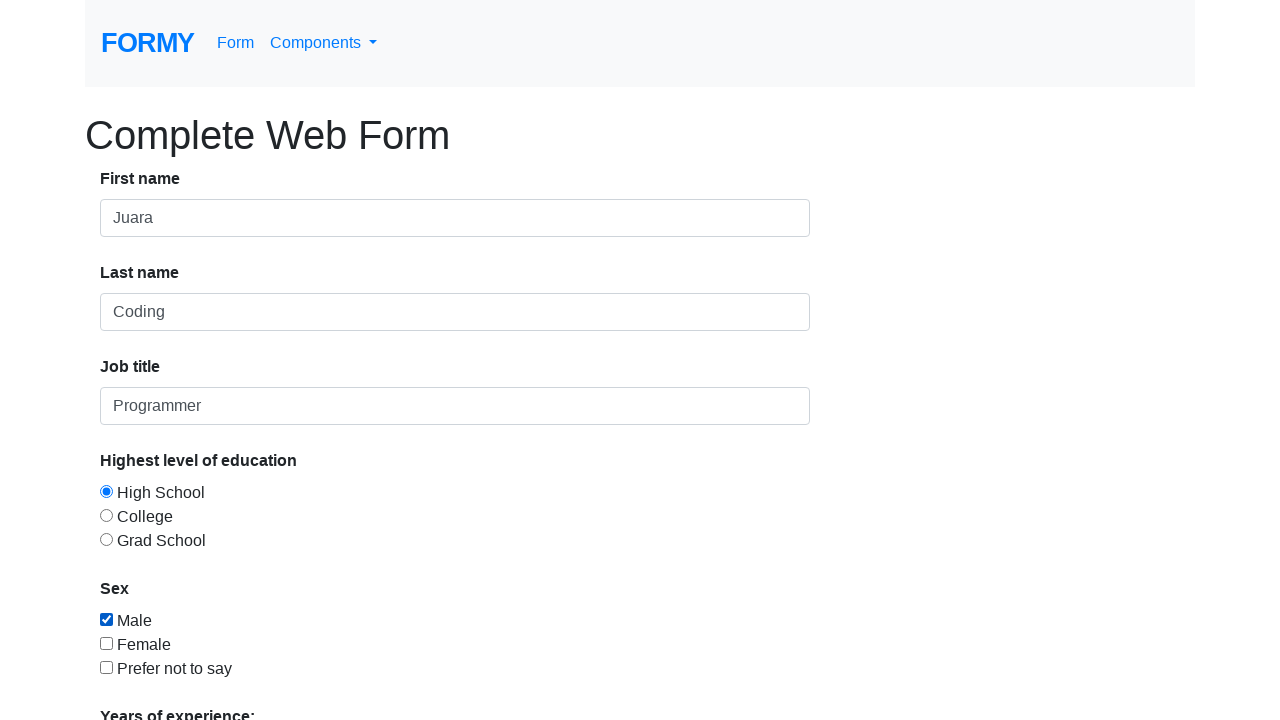

Selected '2' years of experience from dropdown on #select-menu
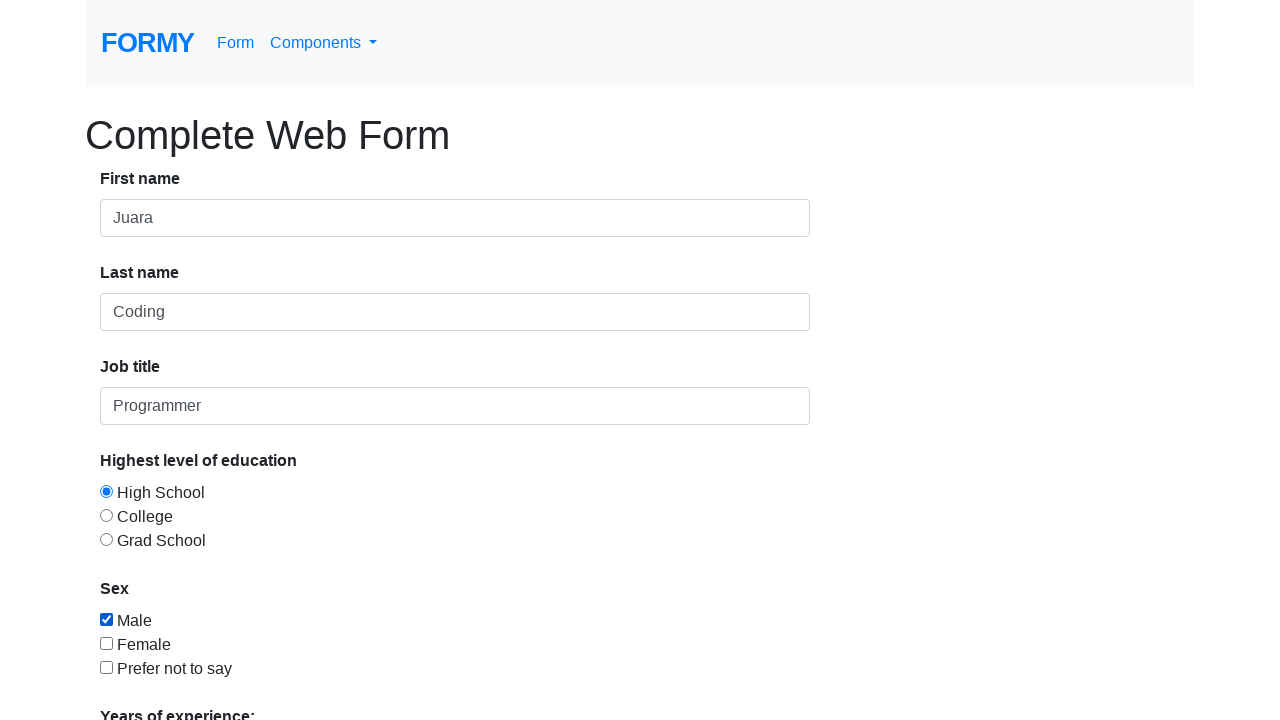

Filled in date field with '02/27/2023' on #datepicker
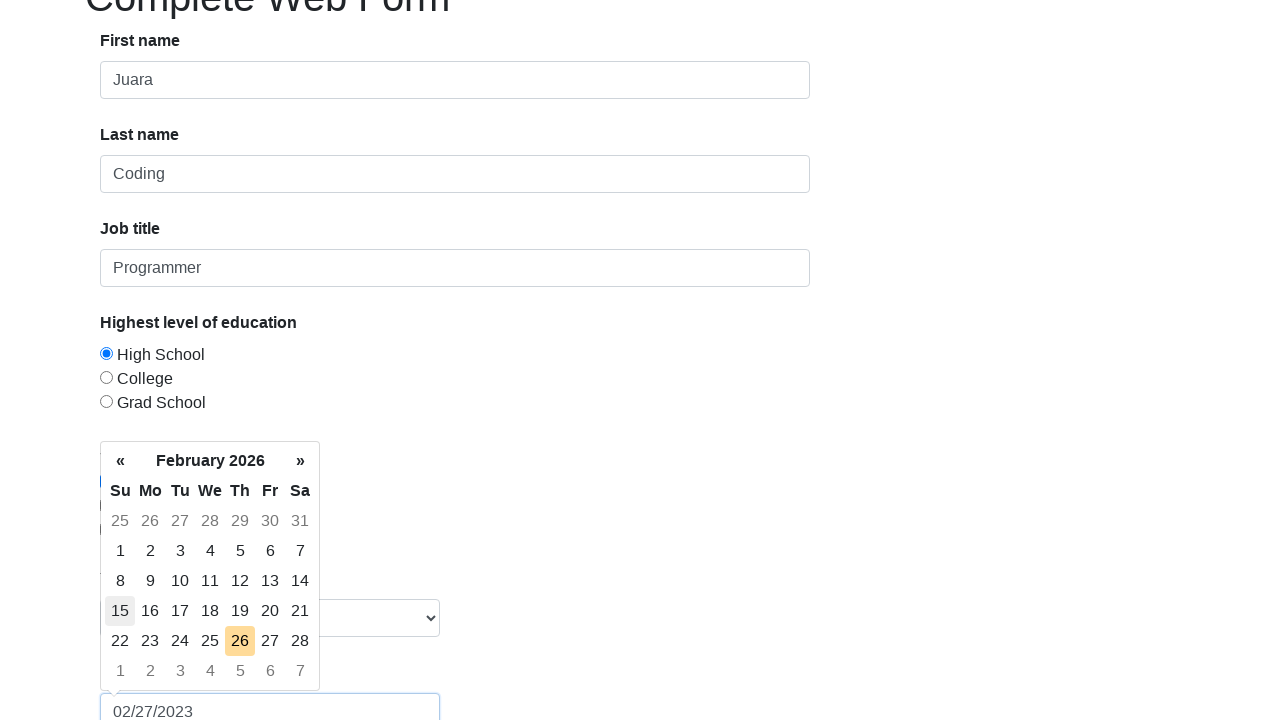

Pressed Enter to confirm date selection on #datepicker
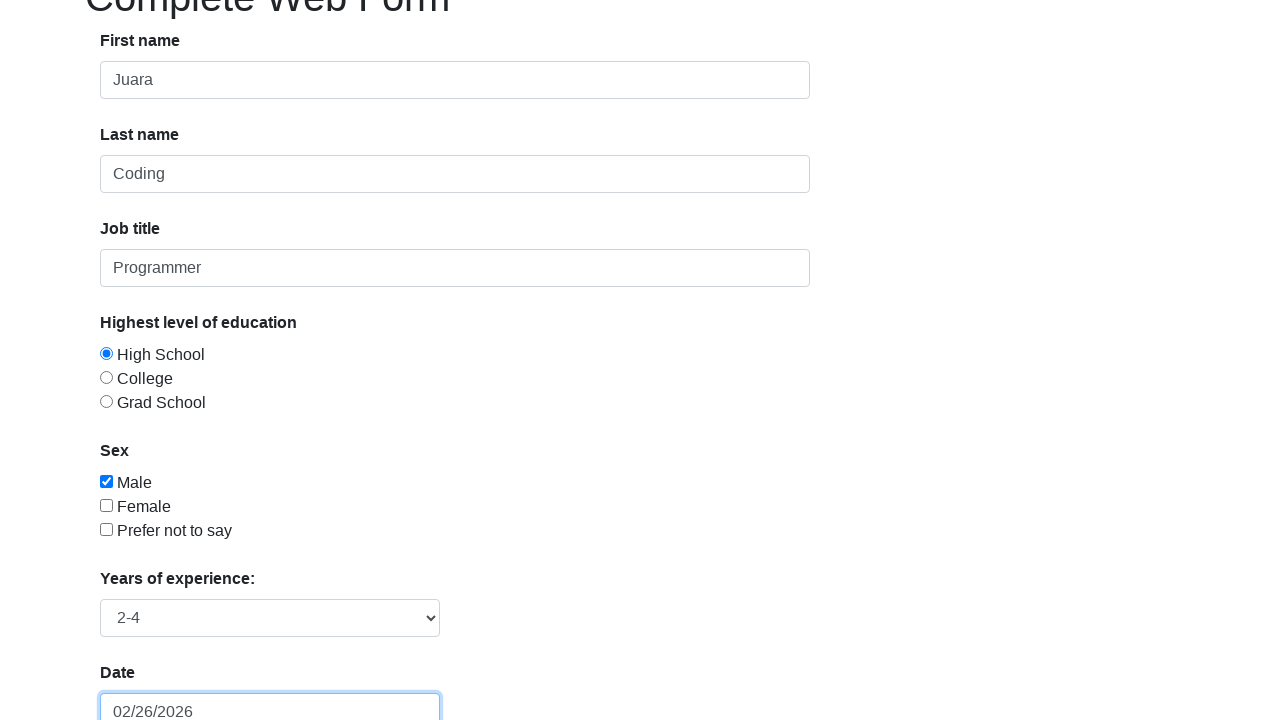

Clicked submit button to submit the form at (148, 680) on xpath=/html/body/div/form/div/div[8]/a
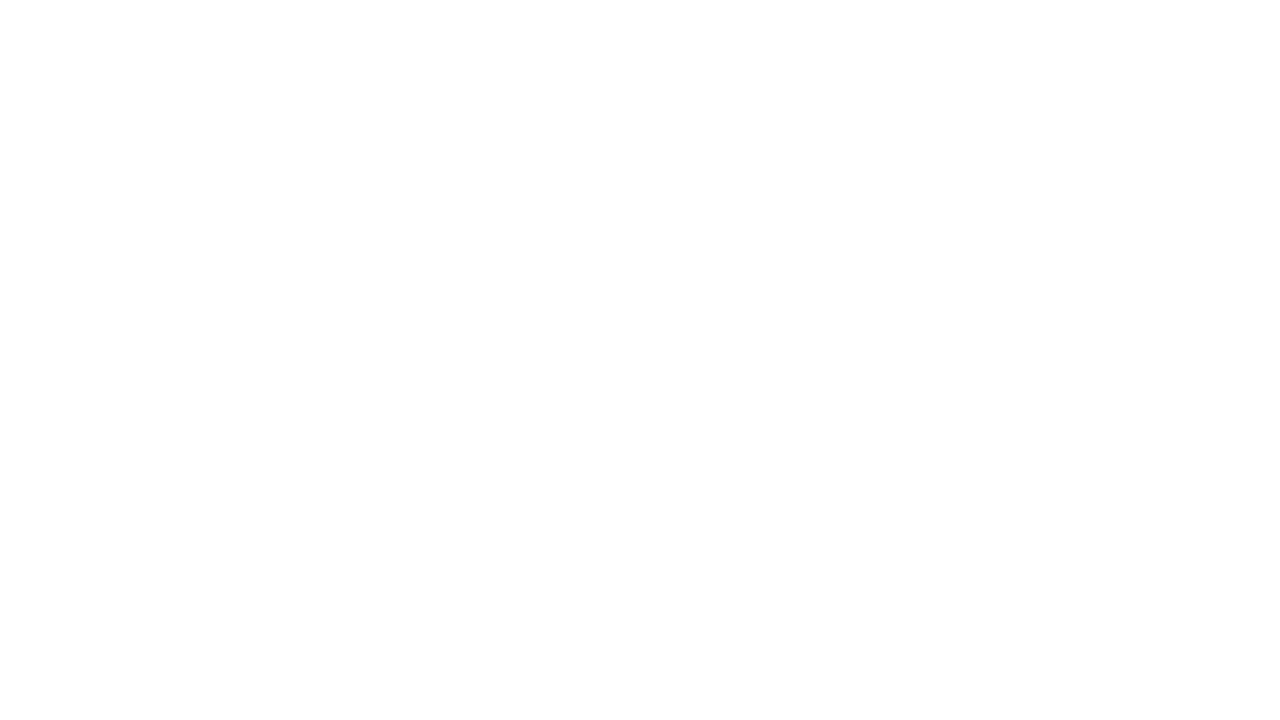

Waited 2 seconds for form submission to complete
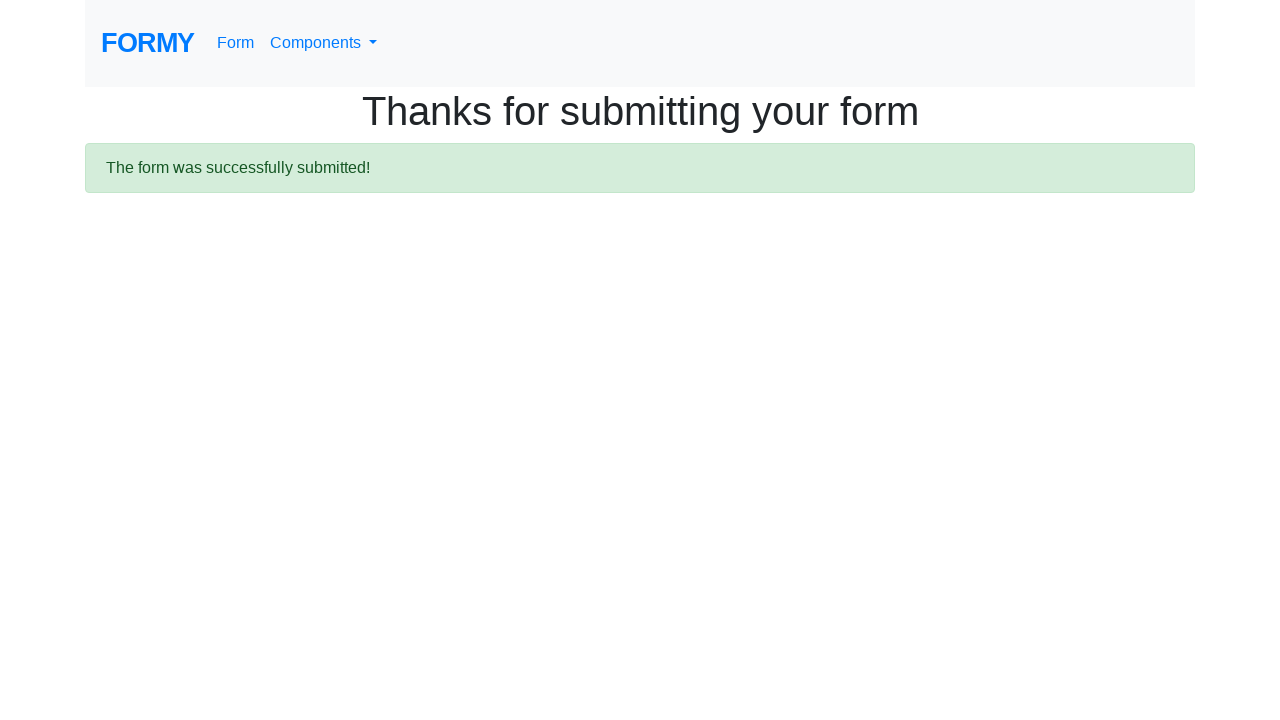

Scrolled down 600 pixels to view form submission results
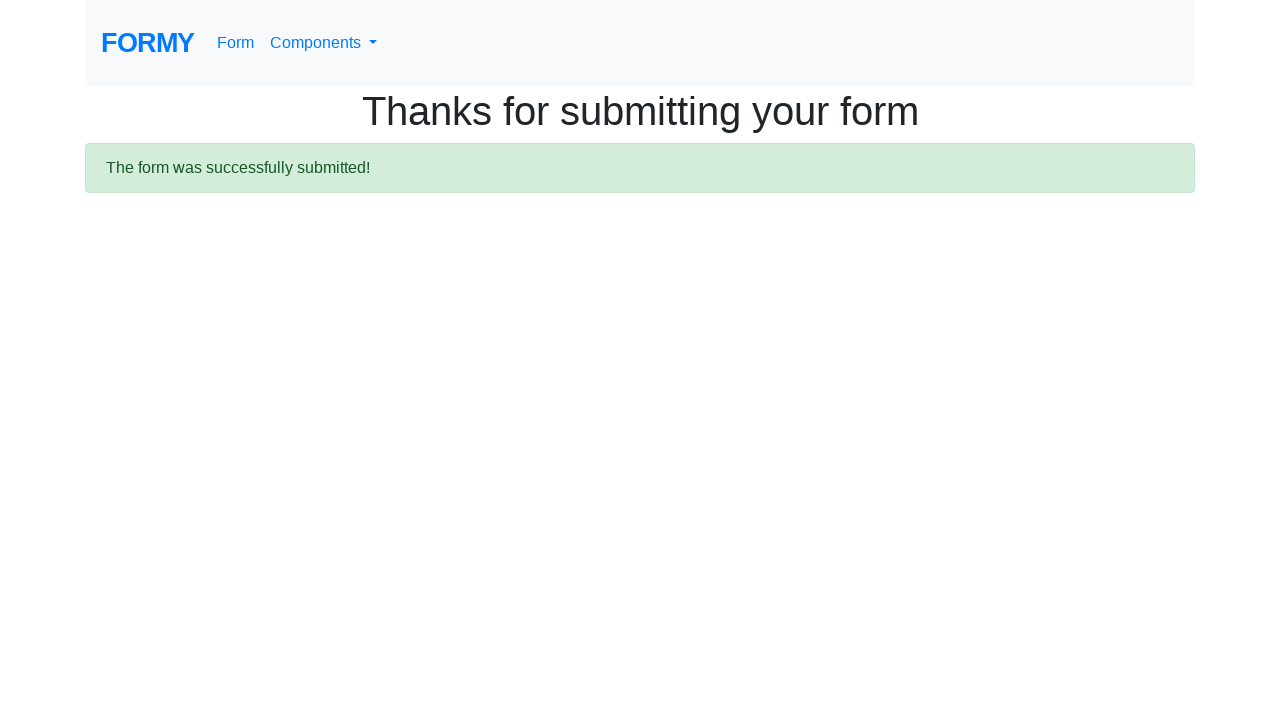

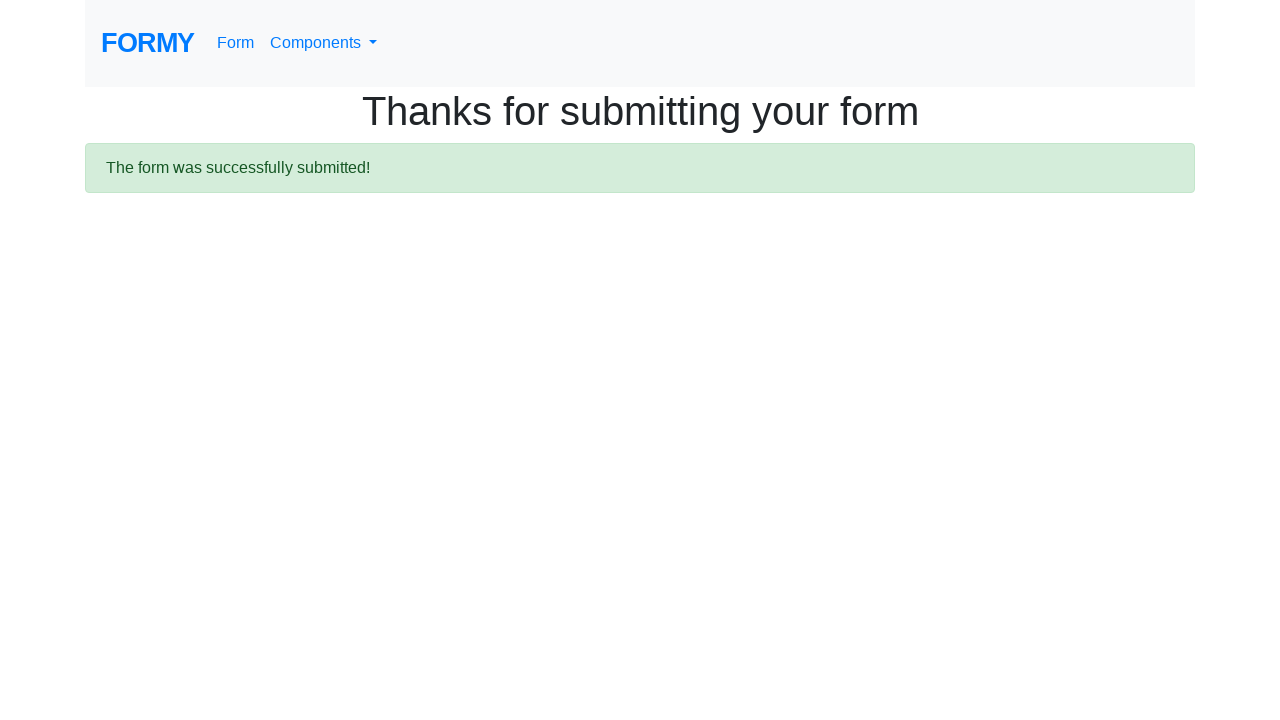